Tests that the text input field clears after adding a todo item

Starting URL: https://demo.playwright.dev/todomvc

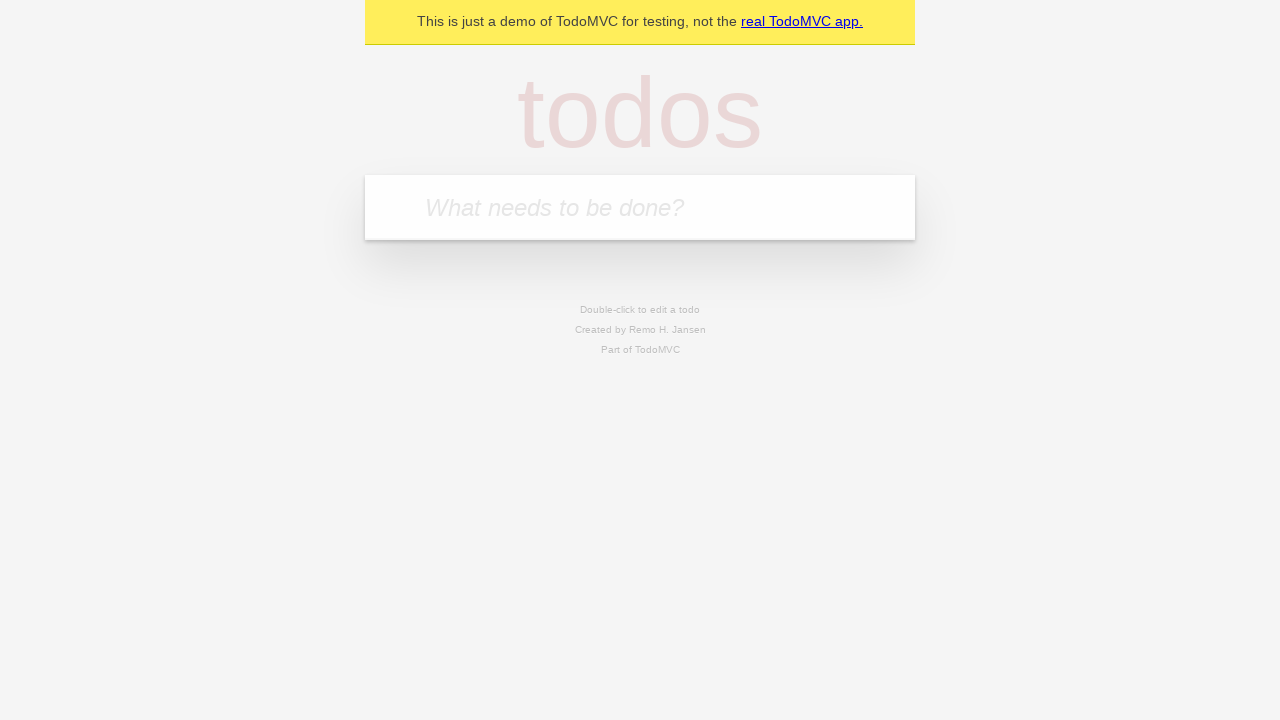

Filled new todo input field with 'buy some cheese' on .new-todo
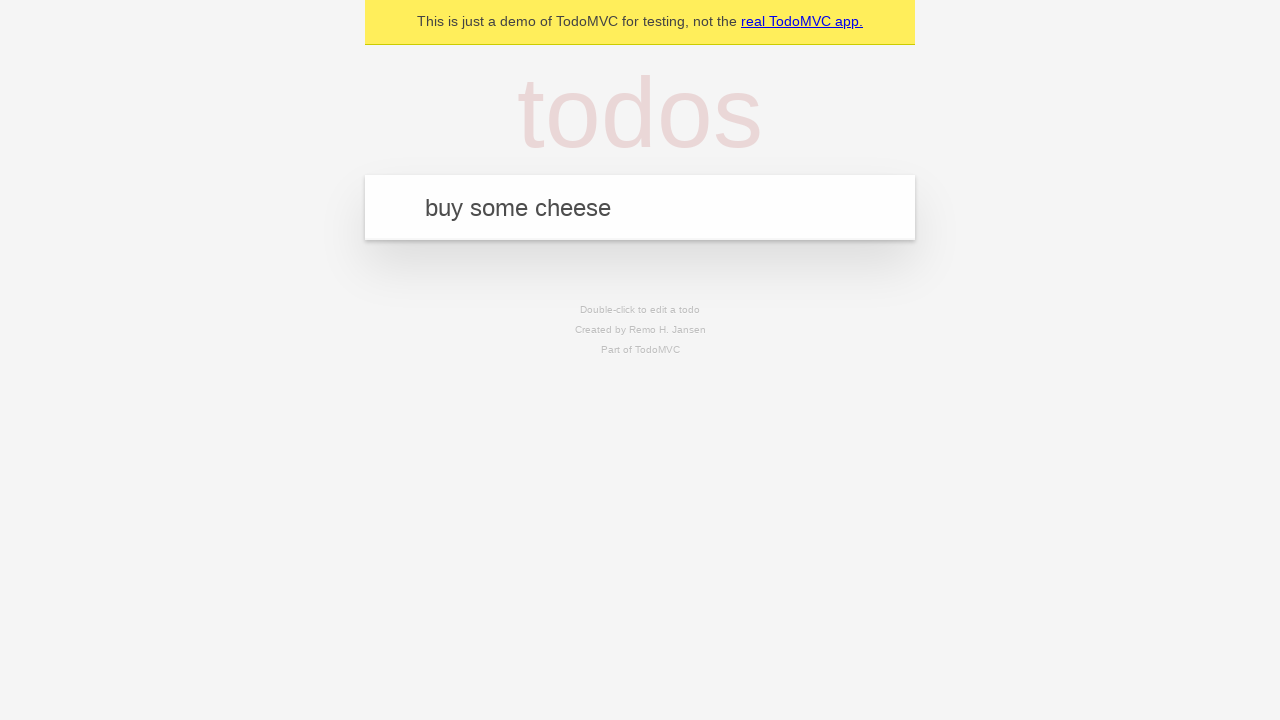

Pressed Enter to add todo item on .new-todo
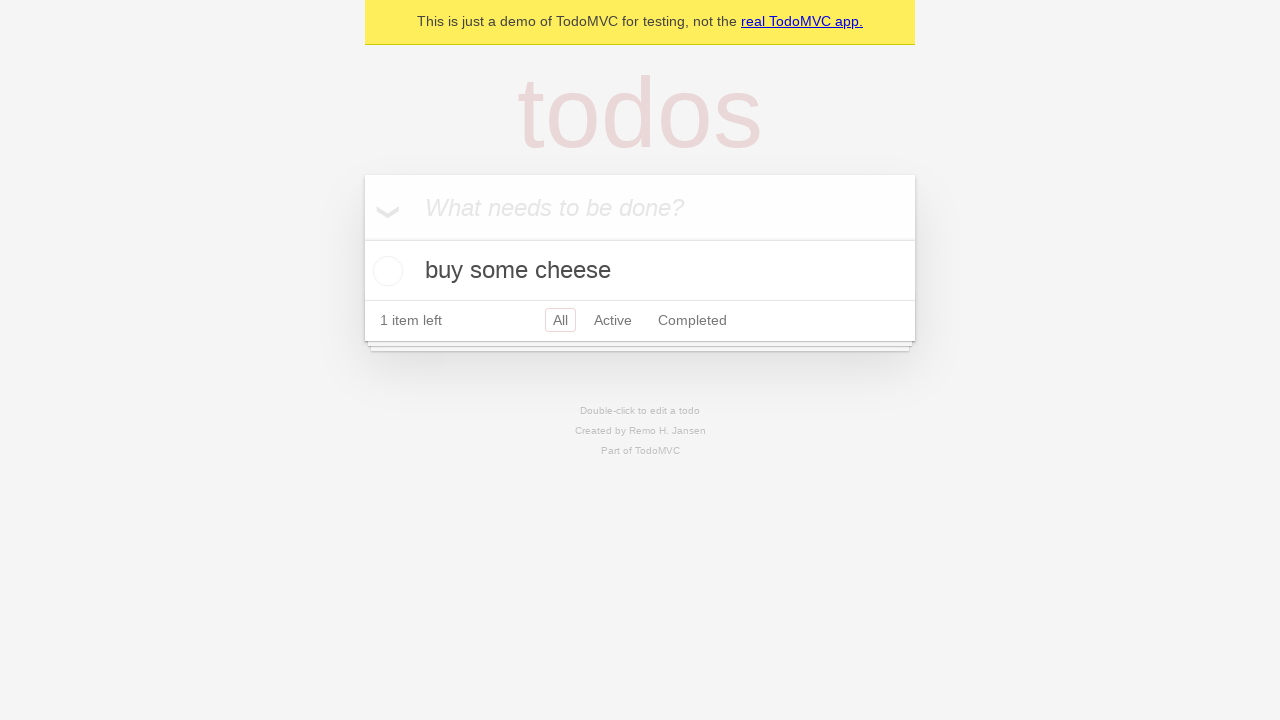

Todo item appeared in the list
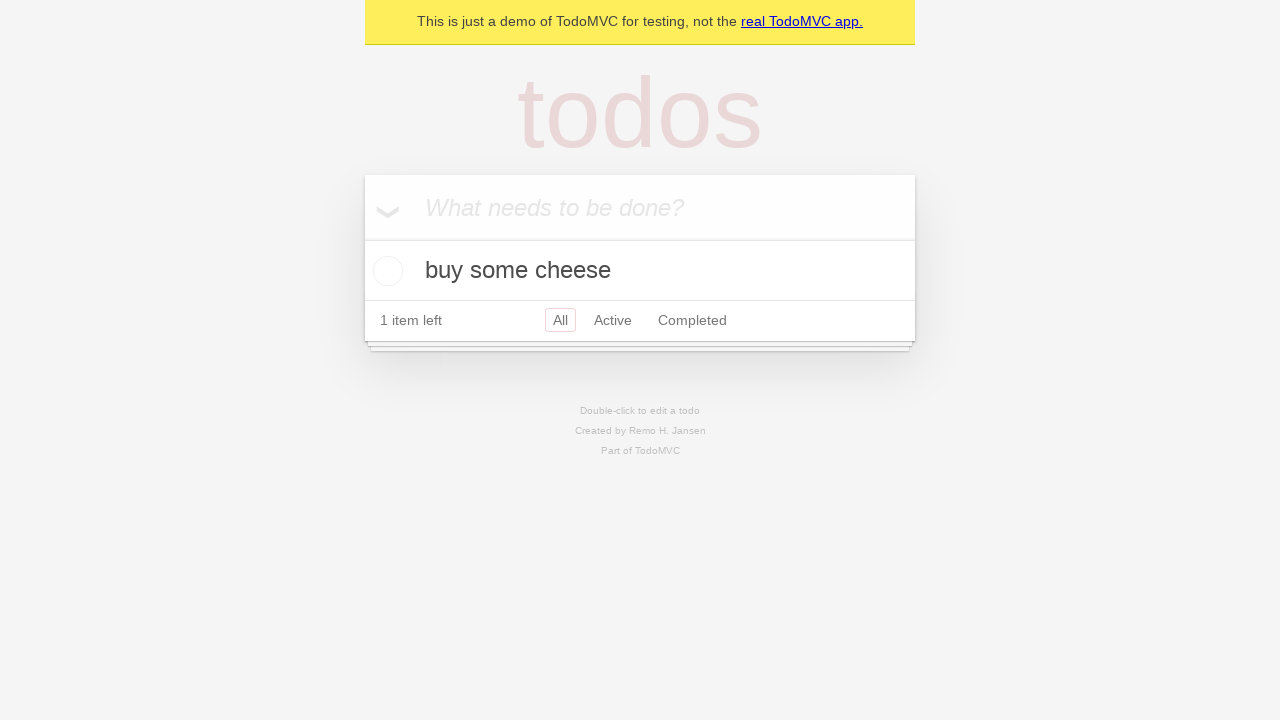

Verified that the text input field is cleared after adding item
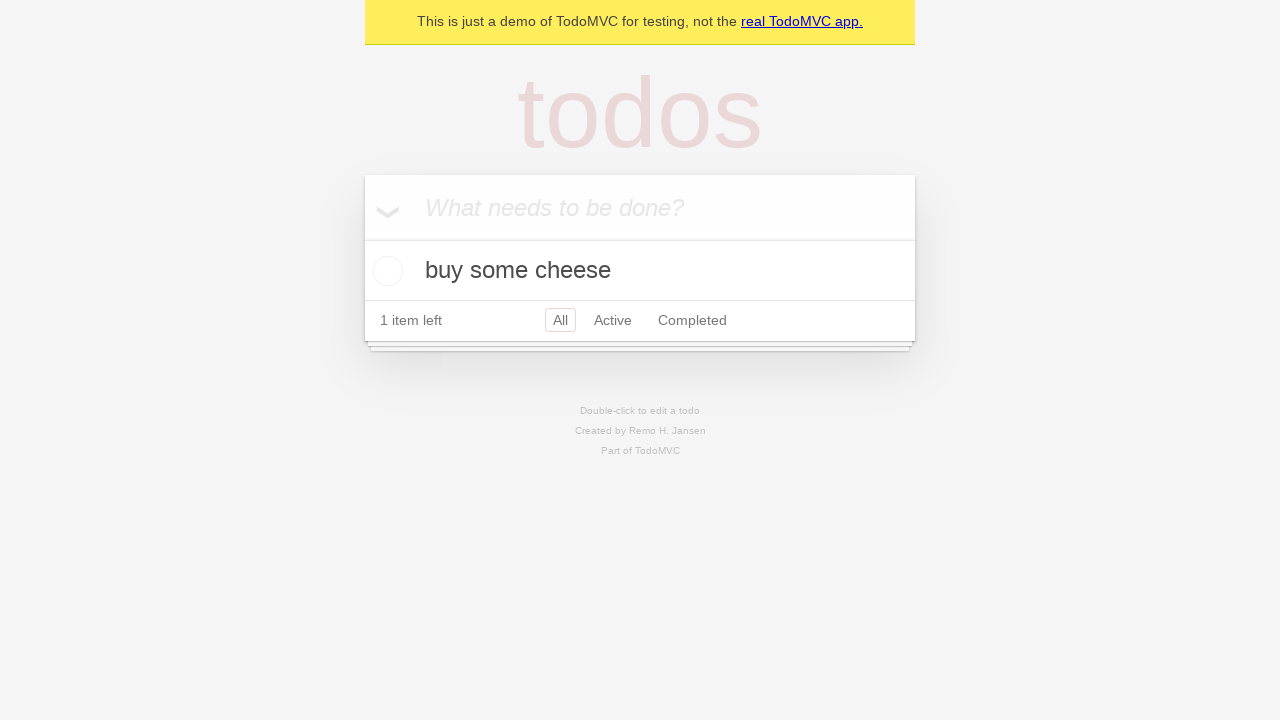

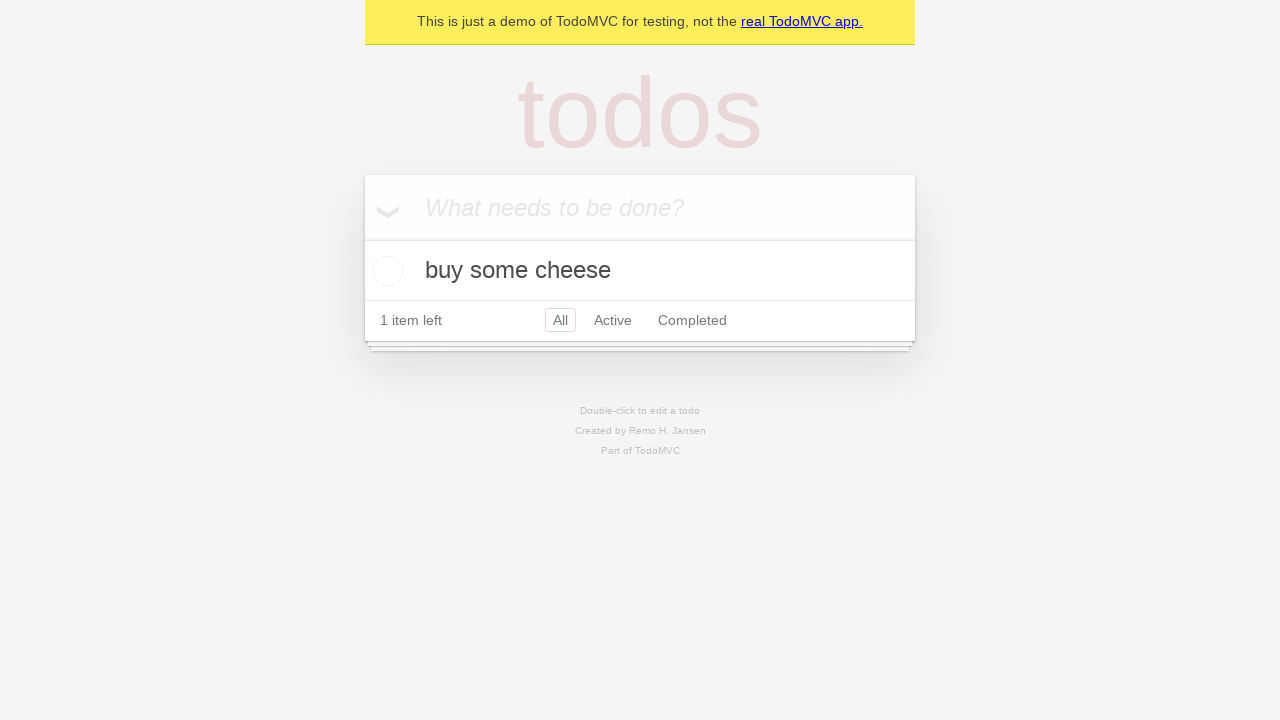